Tests browser navigation history by navigating through three pages, then using back, forward, and refresh commands to verify history navigation works correctly.

Starting URL: https://bonigarcia.dev/selenium-webdriver-java/navigation1.html

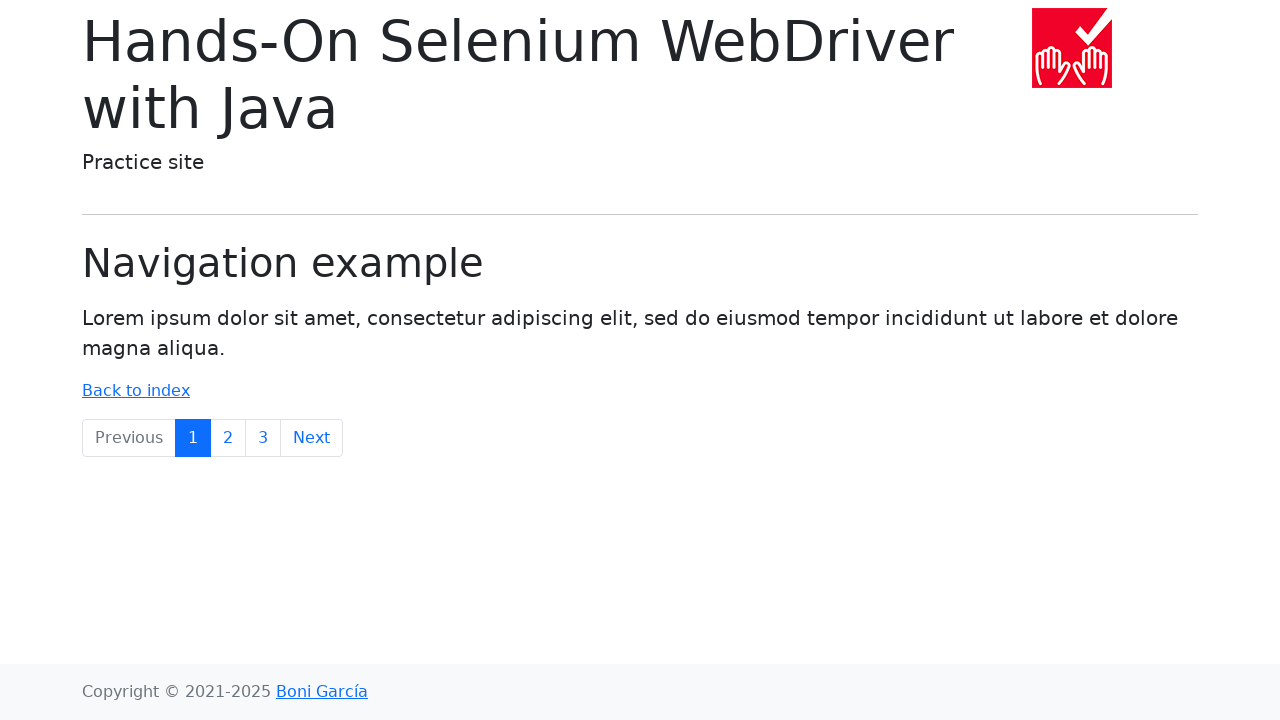

Navigated to navigation2.html
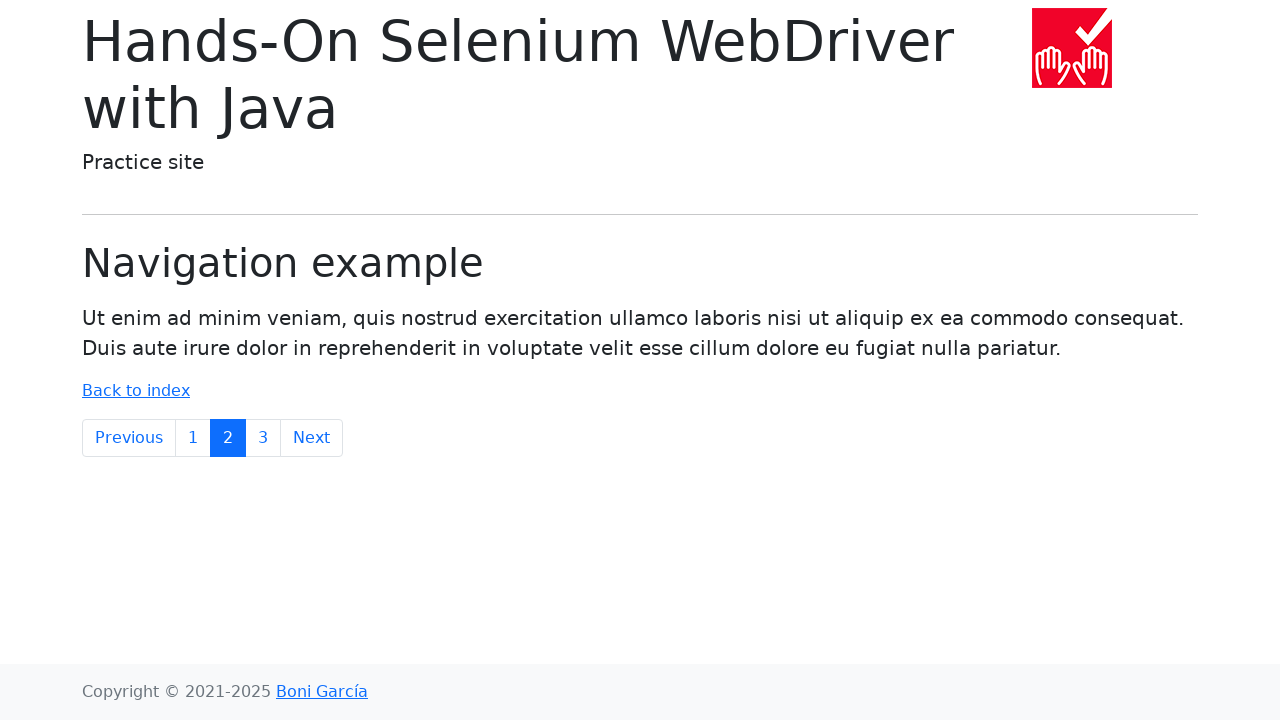

Navigated to navigation3.html
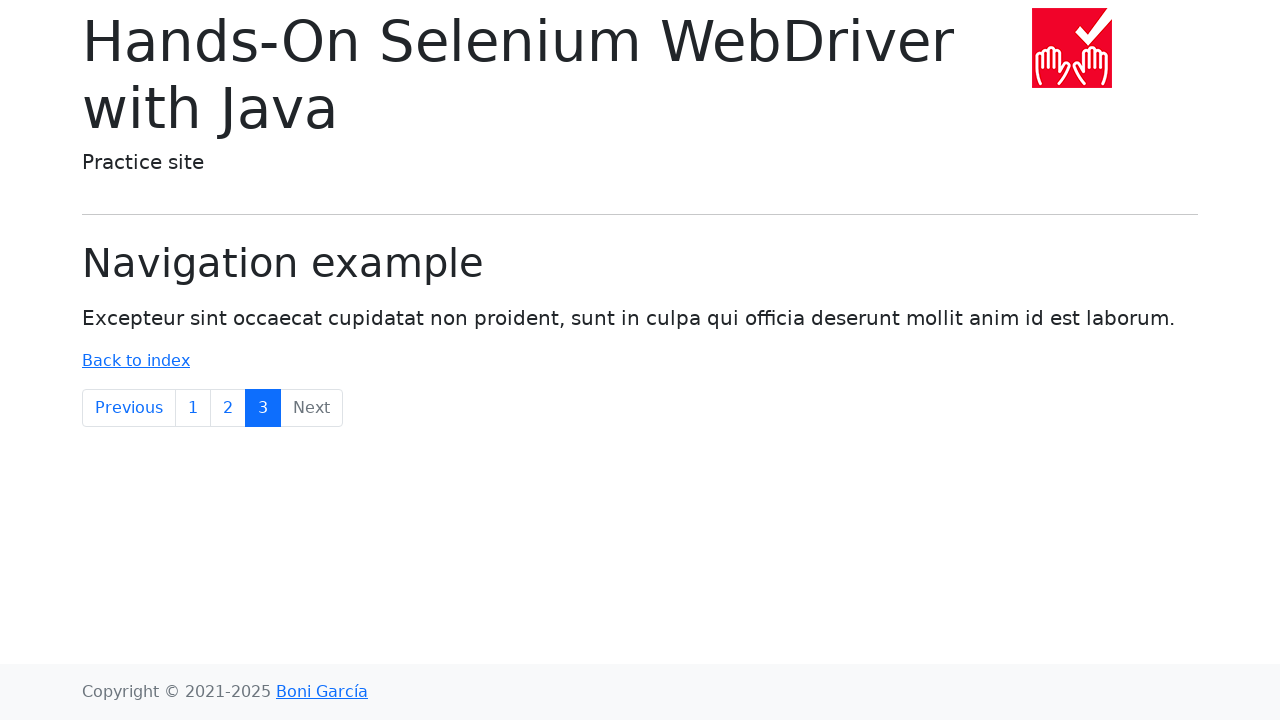

Navigated back in history to navigation2.html
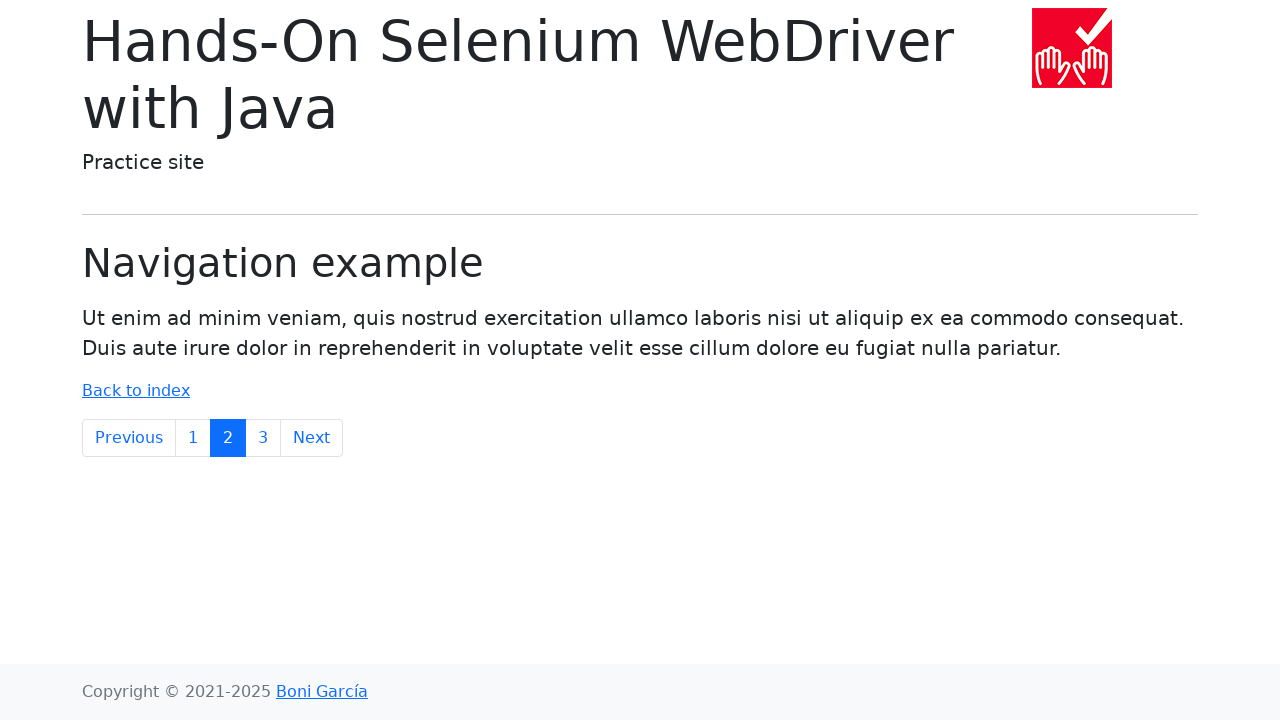

Navigated forward in history to navigation3.html
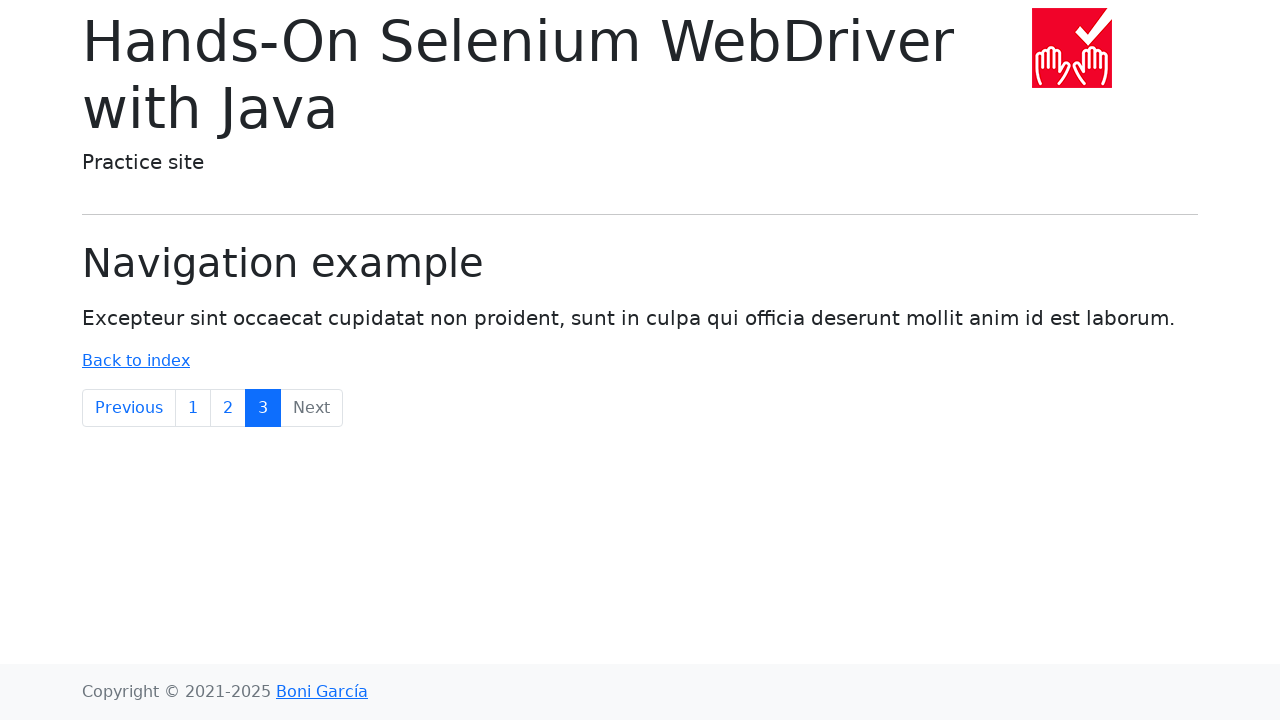

Refreshed the current page
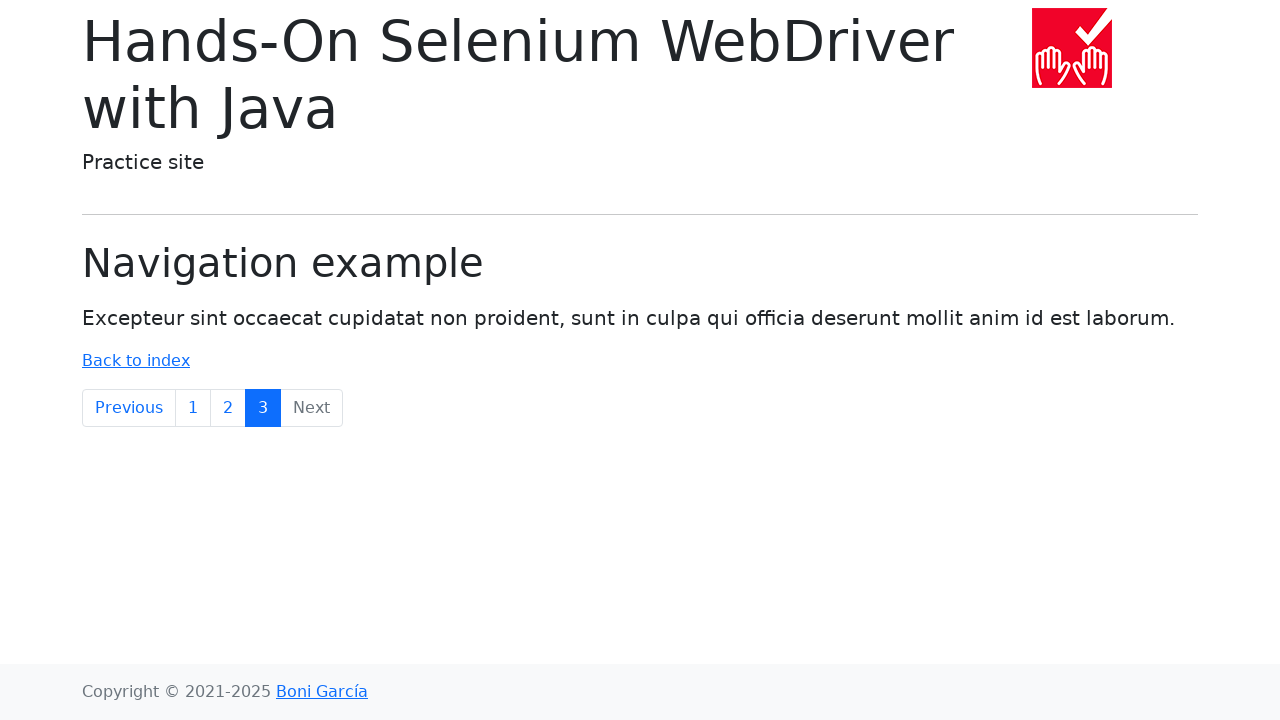

Verified current URL is navigation3.html
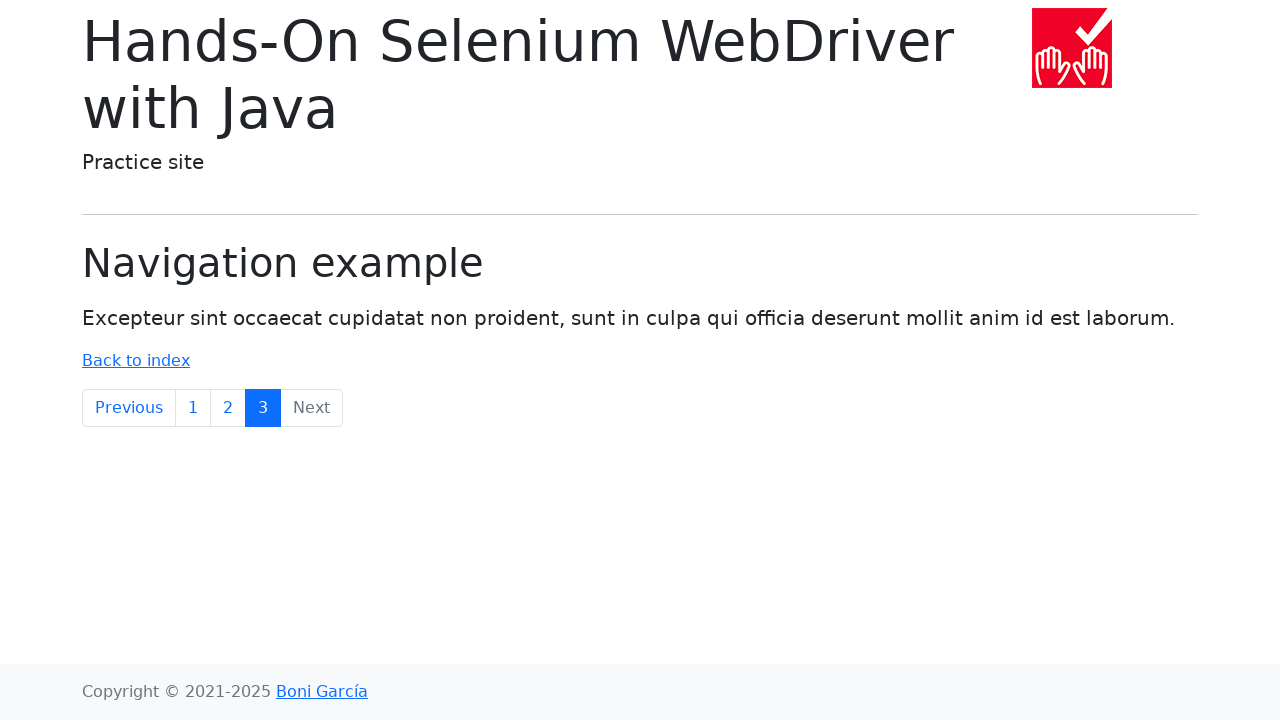

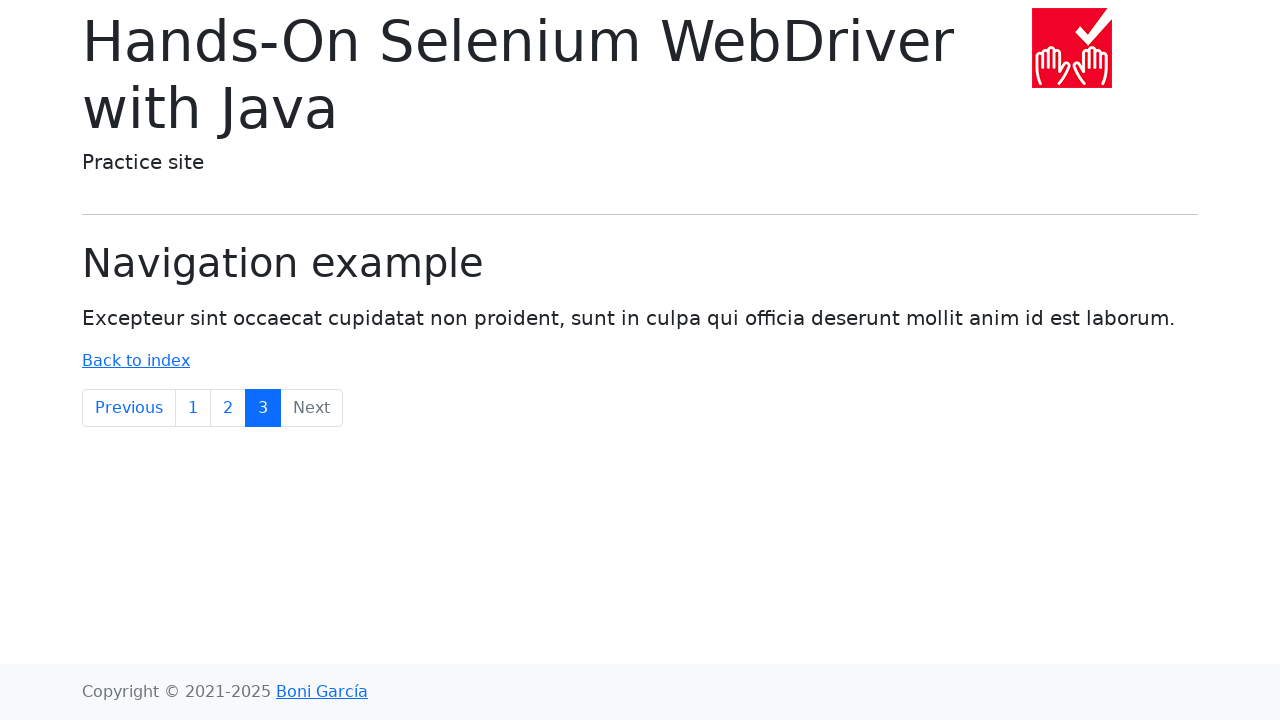